Tests click functionality by clicking "Add Element" button and verifying a new element is added

Starting URL: https://the-internet.herokuapp.com/add_remove_elements/

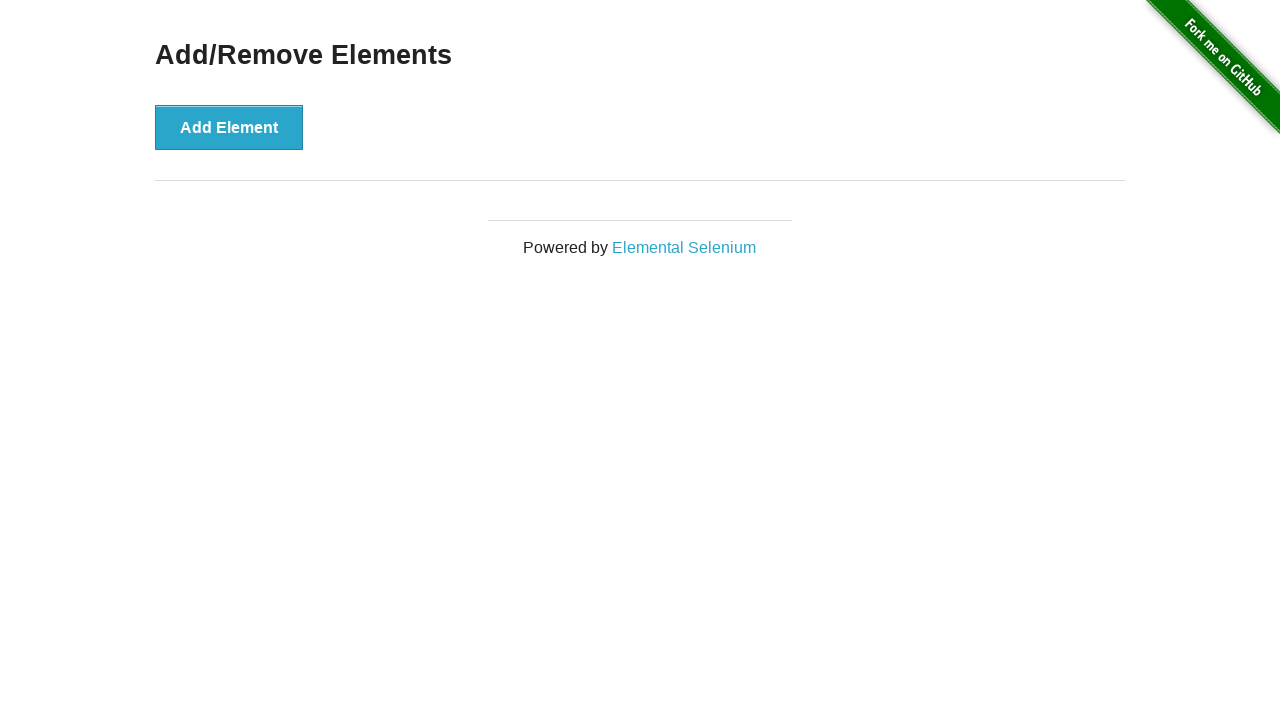

Waited for page to load with networkidle state
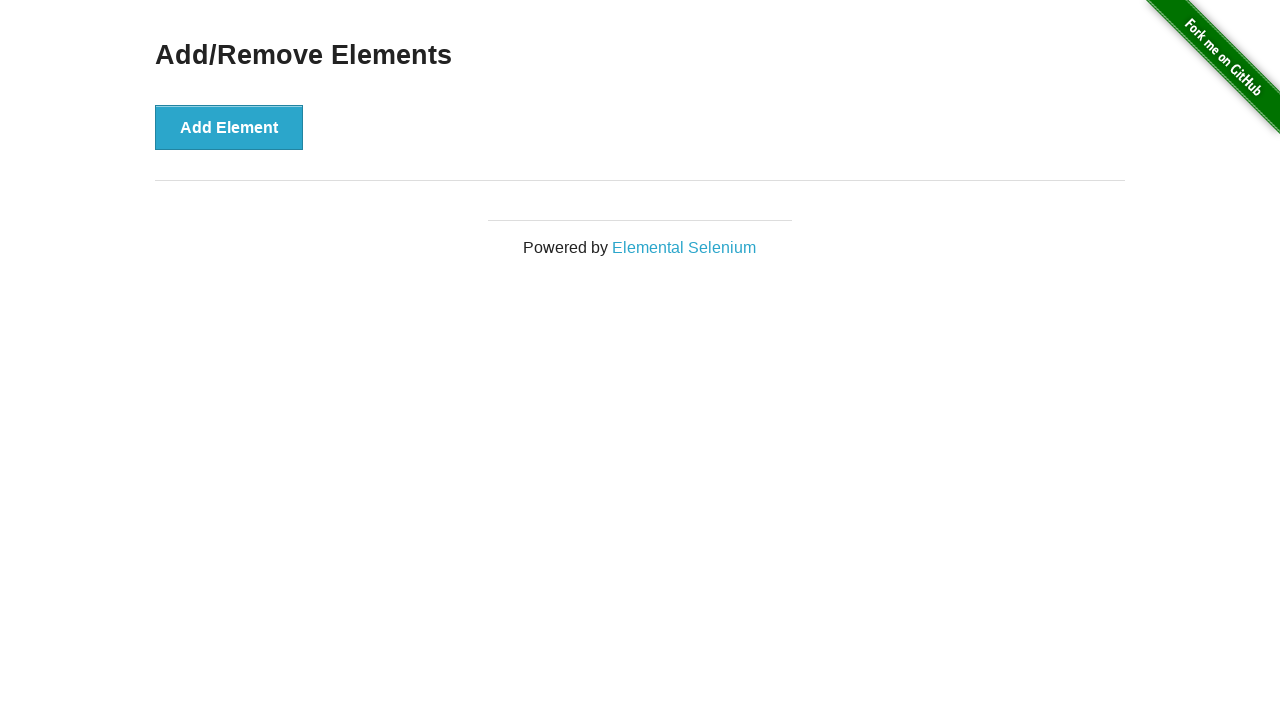

Clicked 'Add Element' button at (229, 127) on button:has-text('Add Element')
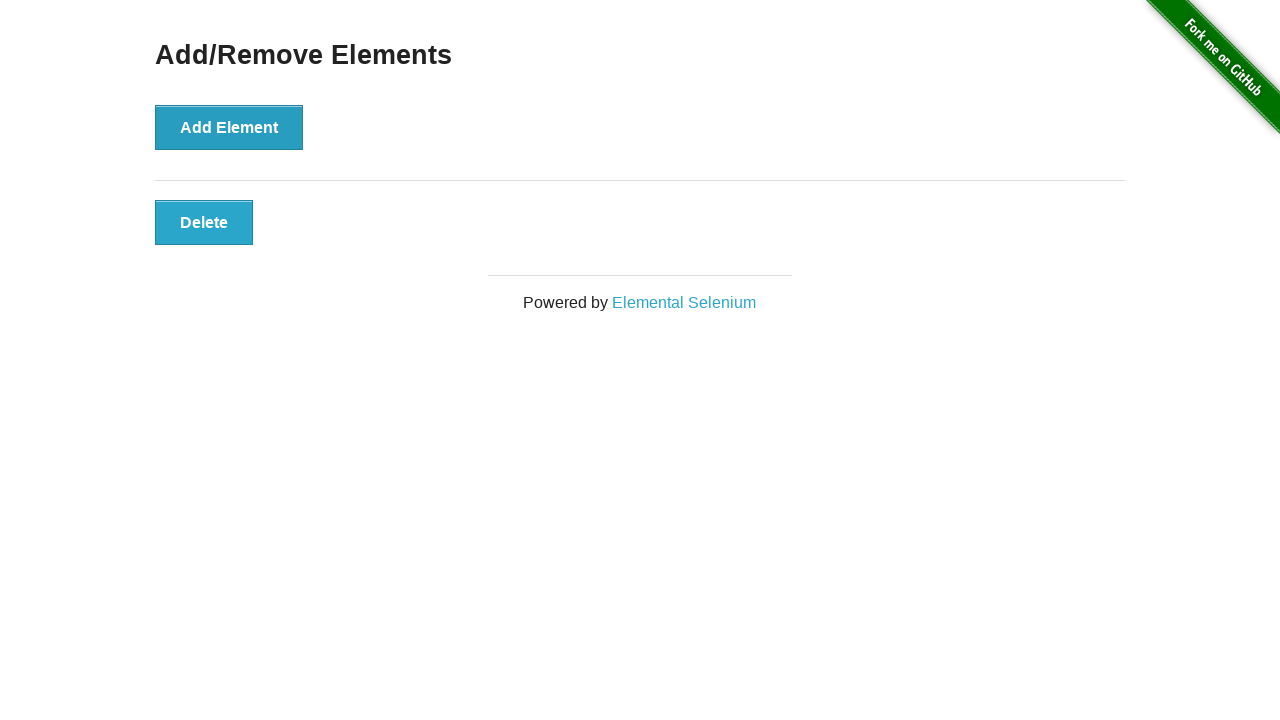

Verified new element with class 'added-manually' was added to the page
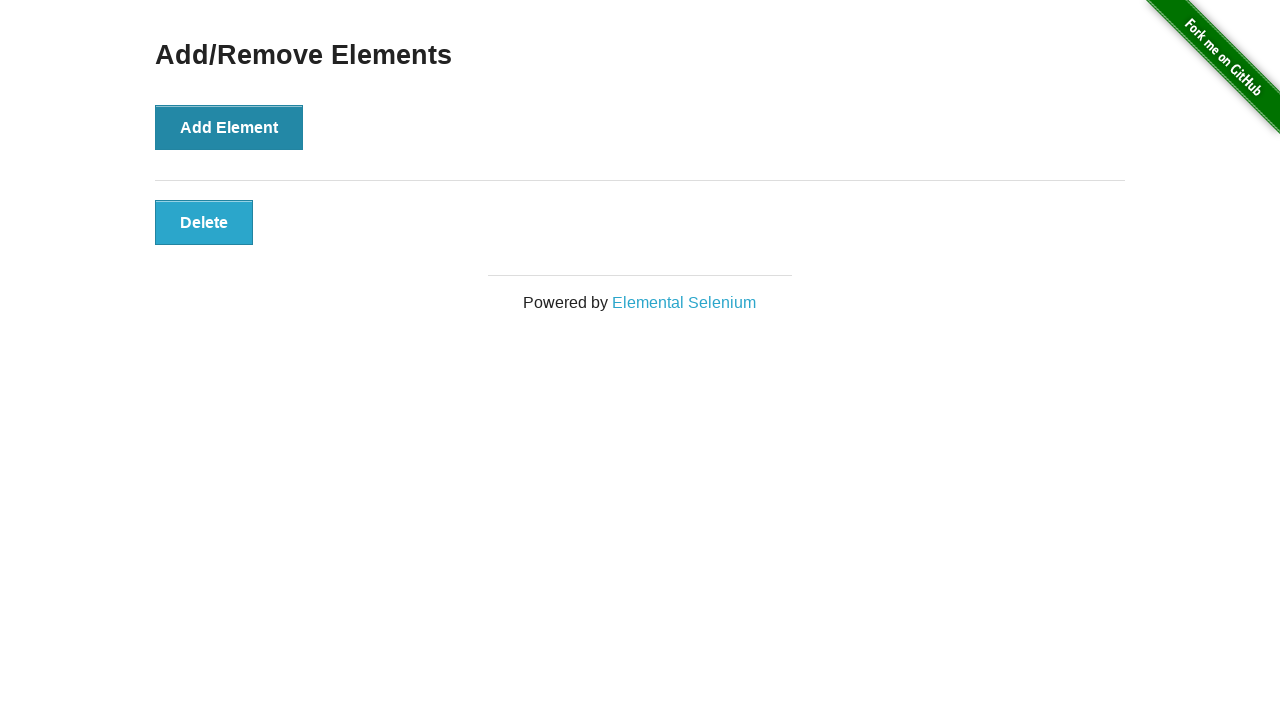

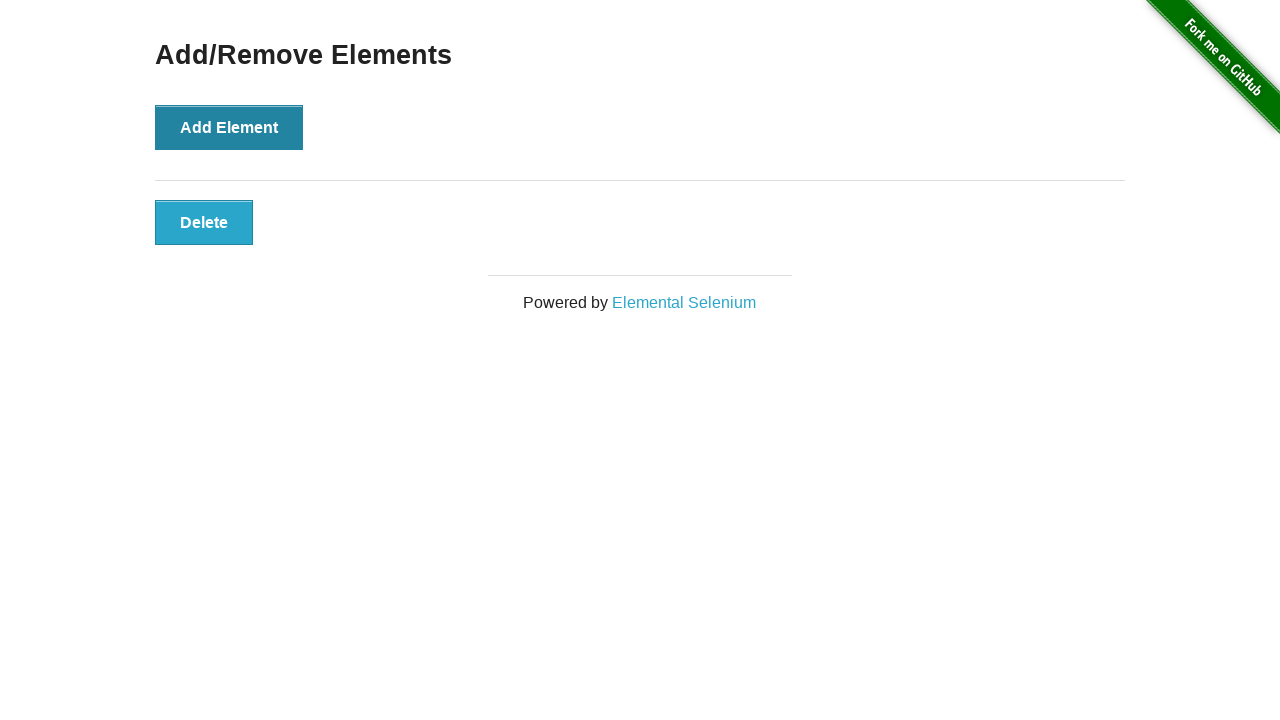